Tests opening multiple browser tabs by creating a first tab navigating to a browser windows test page, then opening a second tab to the main site, and switching between tabs.

Starting URL: https://testing-and-learning-hub.vercel.app/Selenium/pages/browser_windows.html

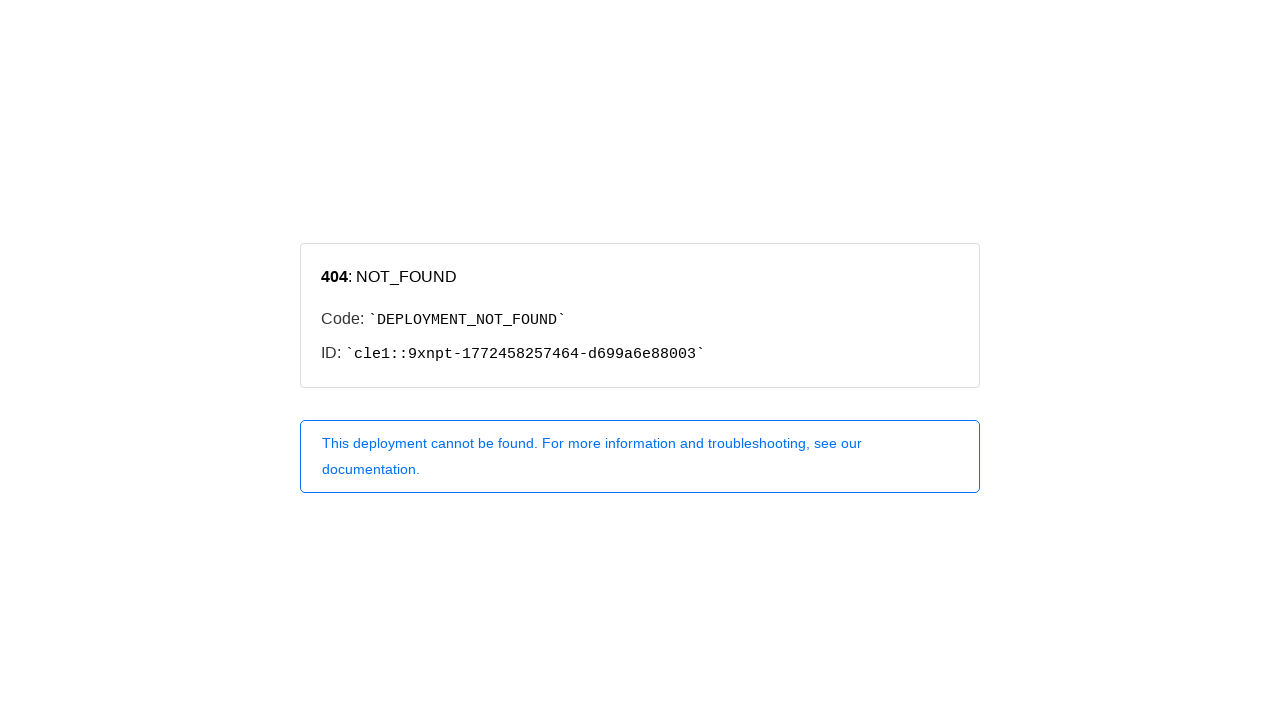

Created a new browser tab
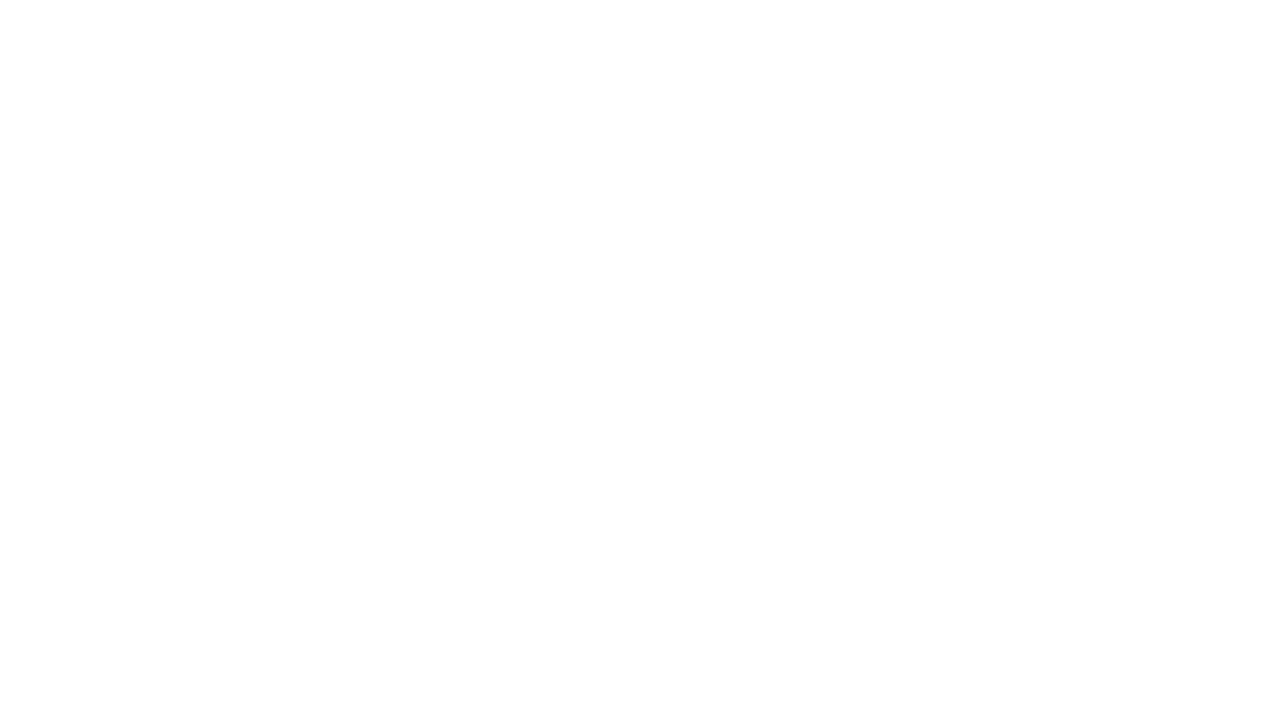

Brought second tab to front
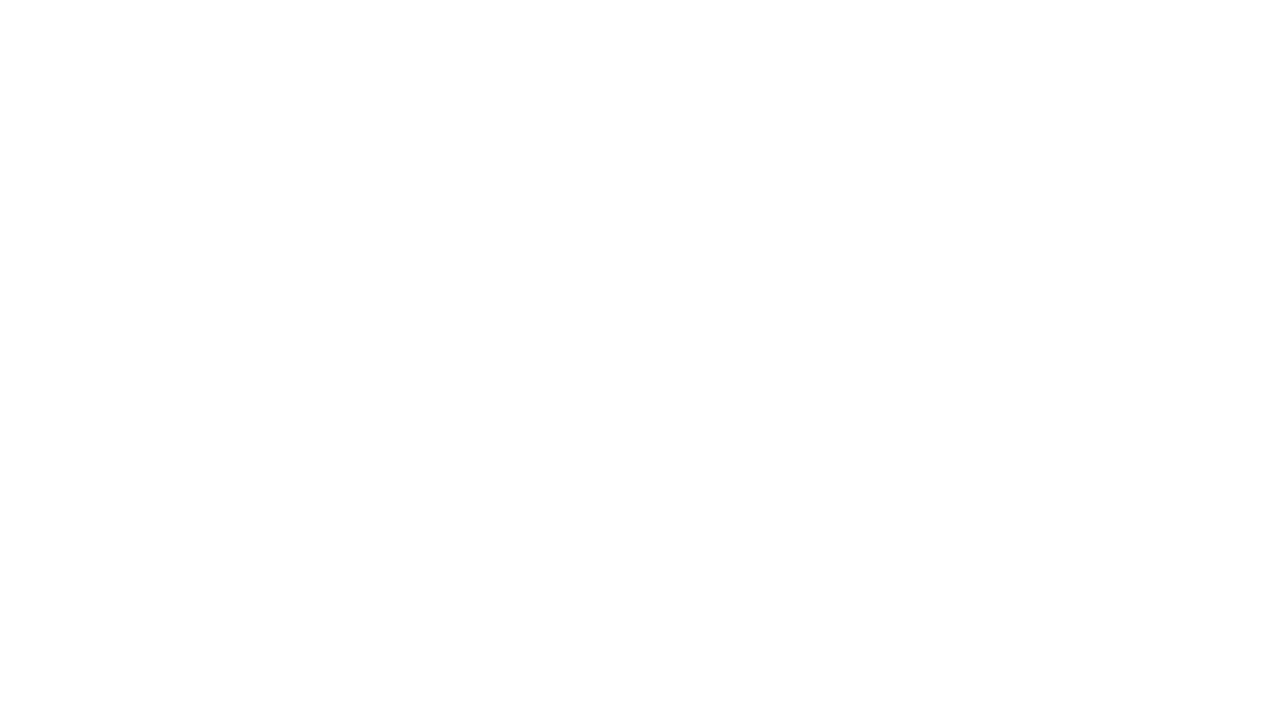

Navigated second tab to main site (https://testing-and-learning-hub.vercel.app)
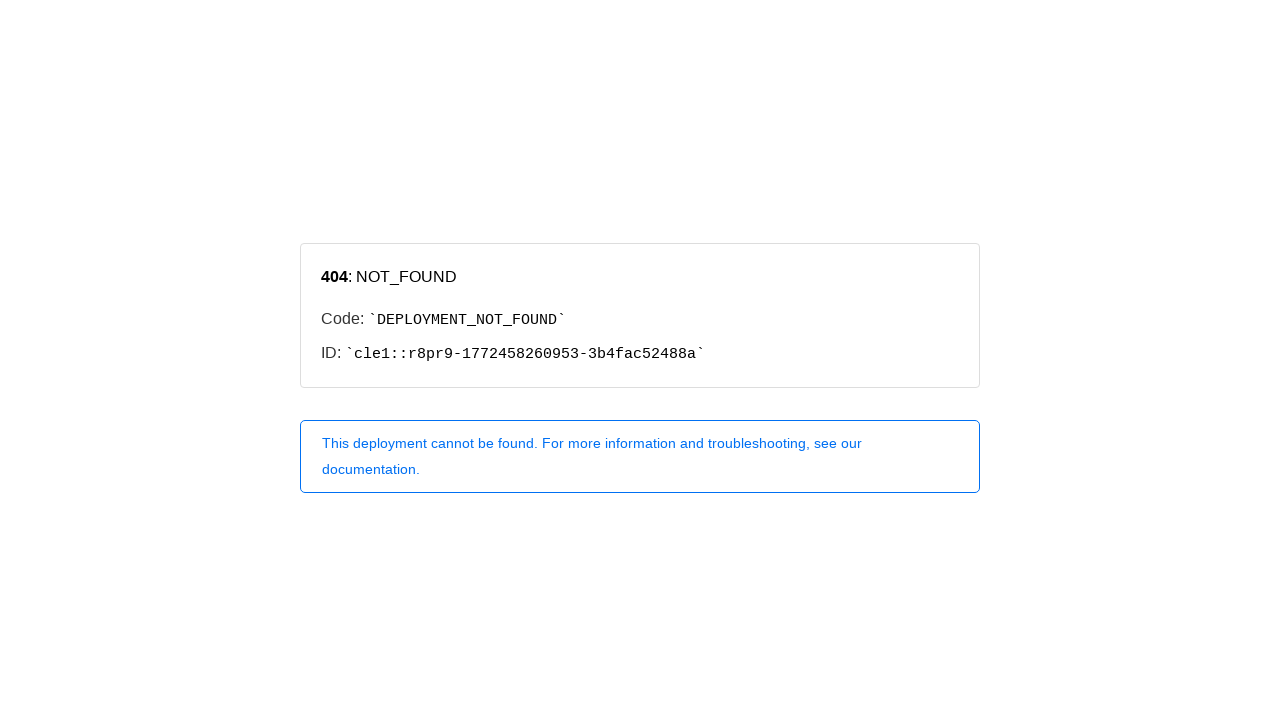

Switched back to first tab
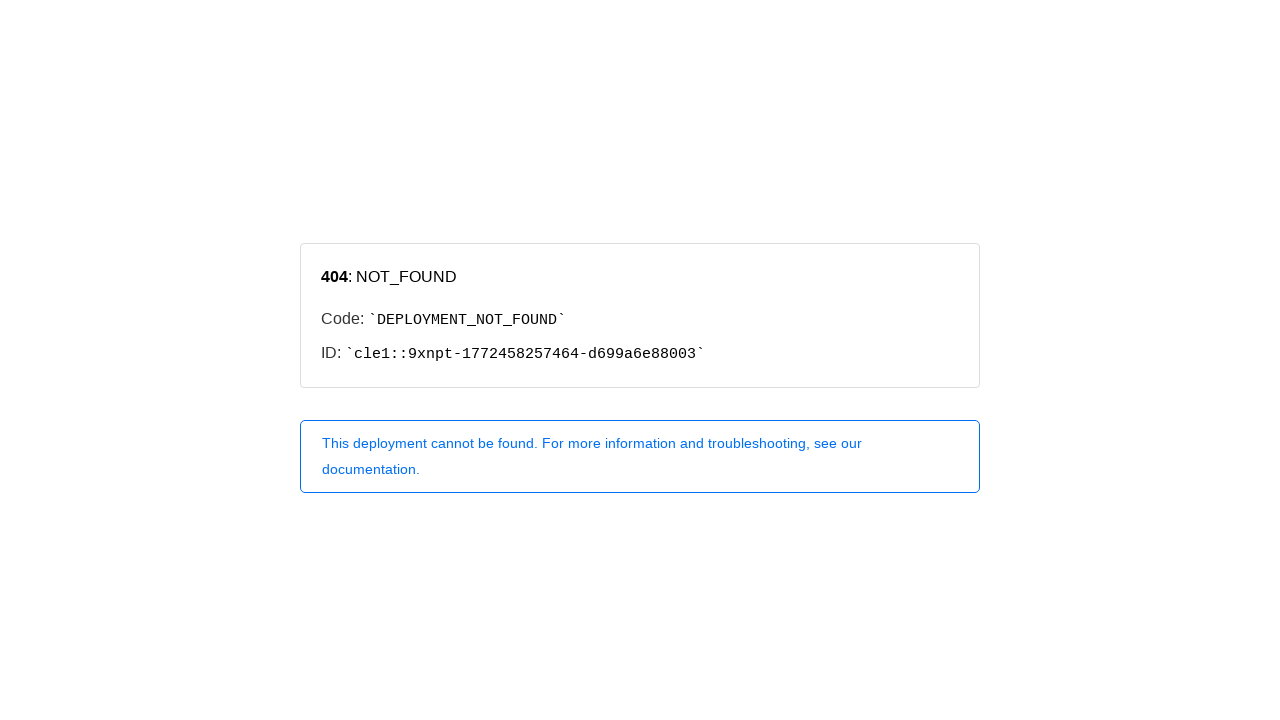

First tab DOM content loaded
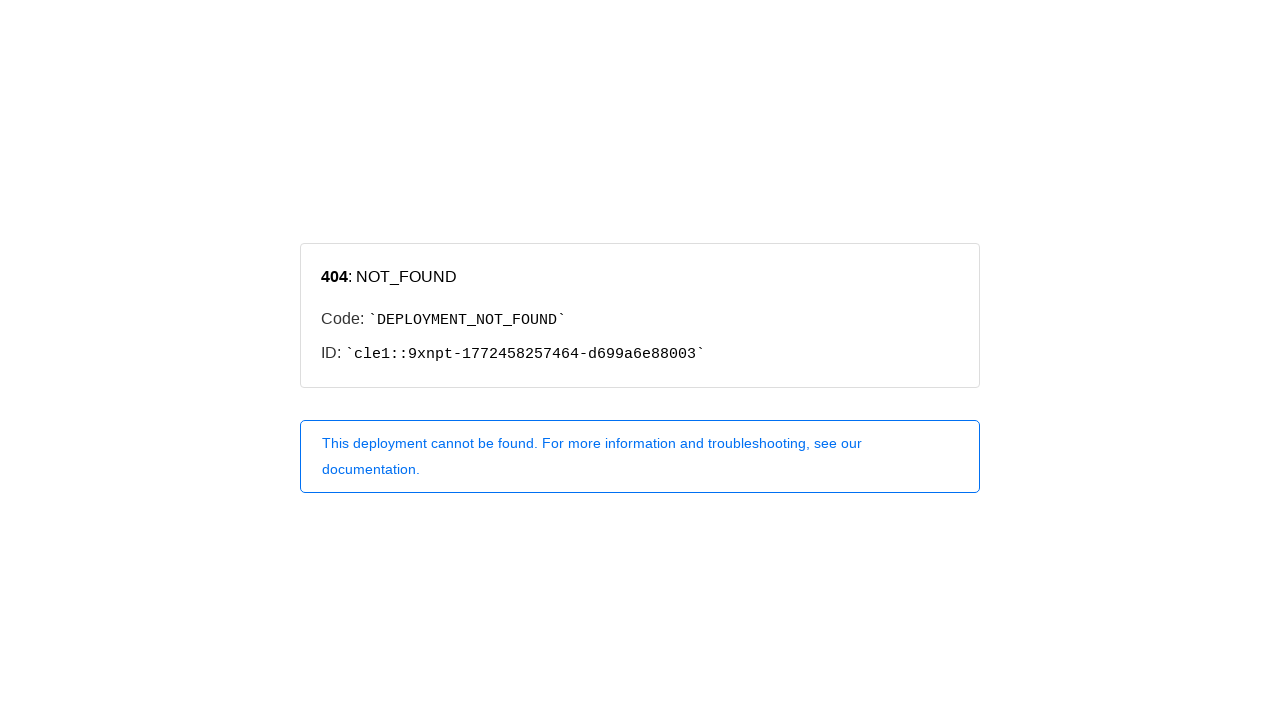

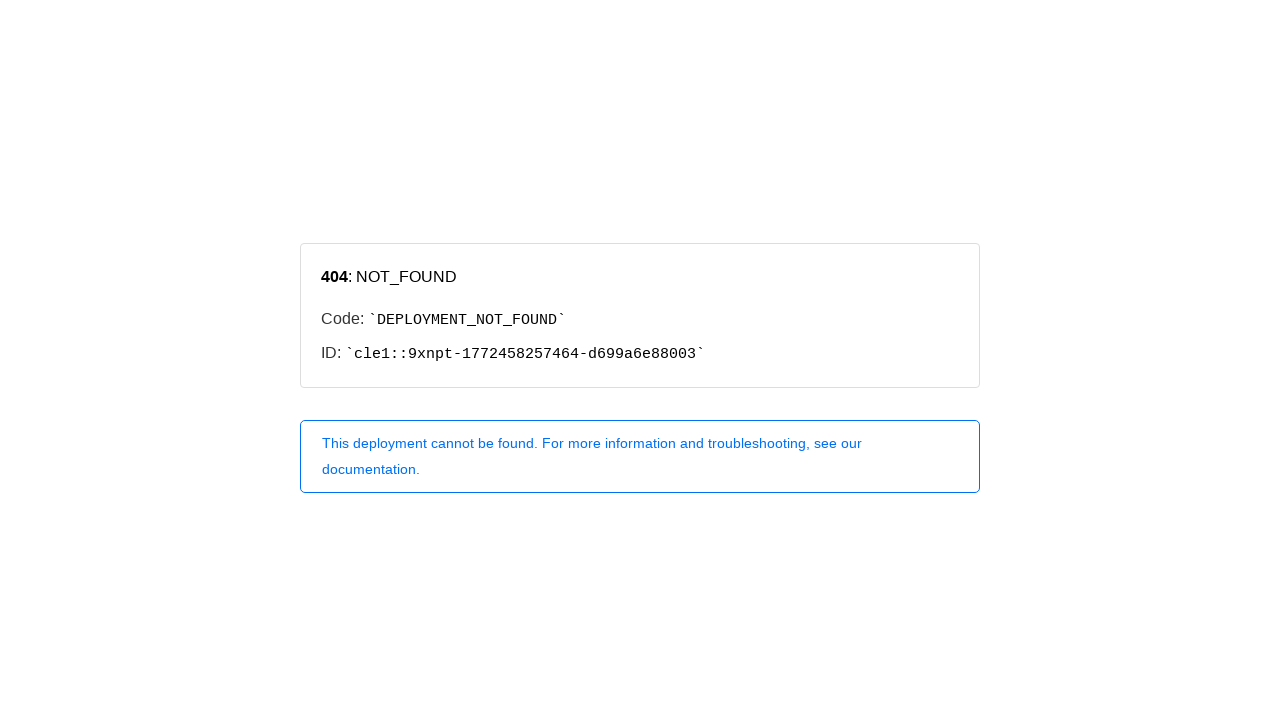